Tests checkbox functionality by ensuring both checkboxes on the page are selected

Starting URL: https://the-internet.herokuapp.com/checkboxes

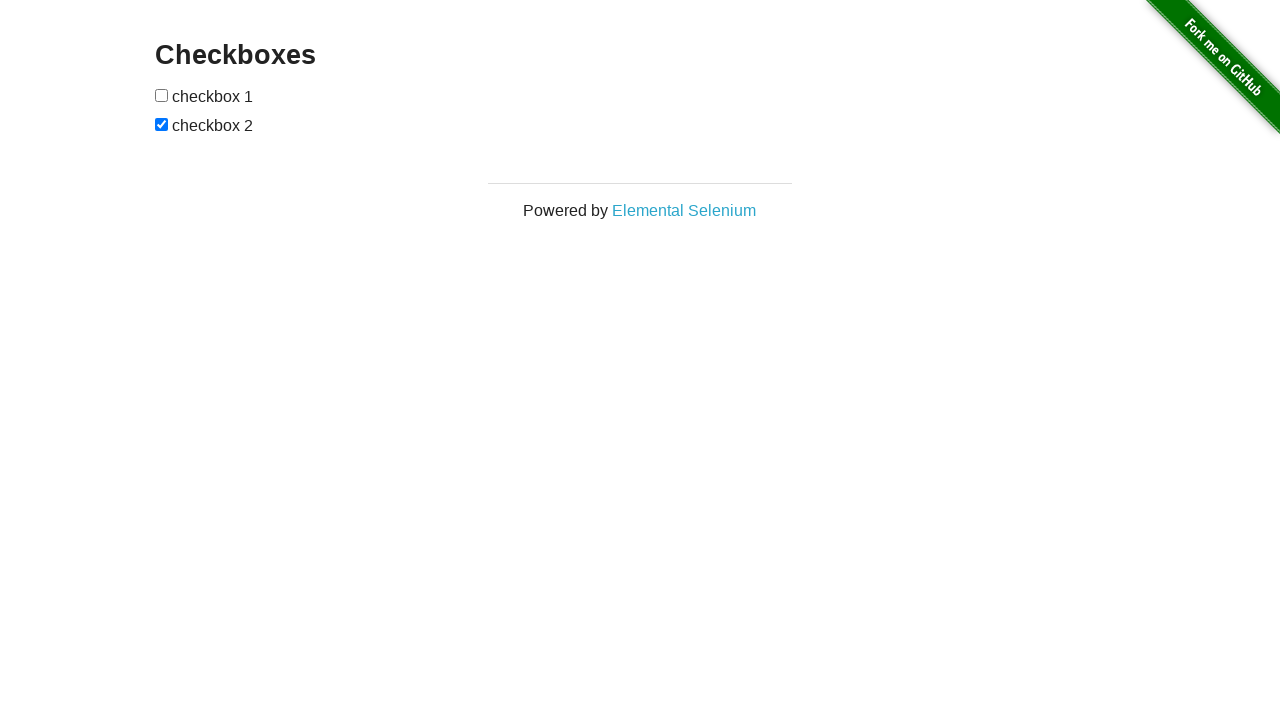

Located first checkbox element
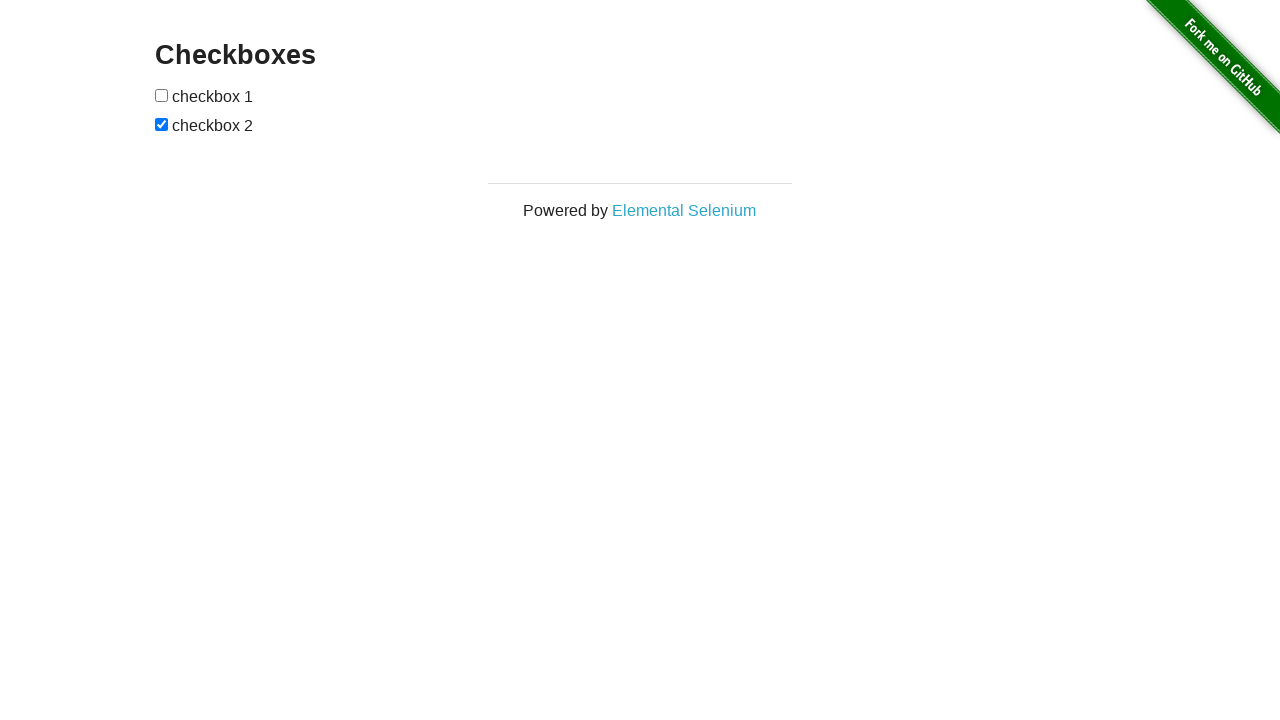

Located second checkbox element
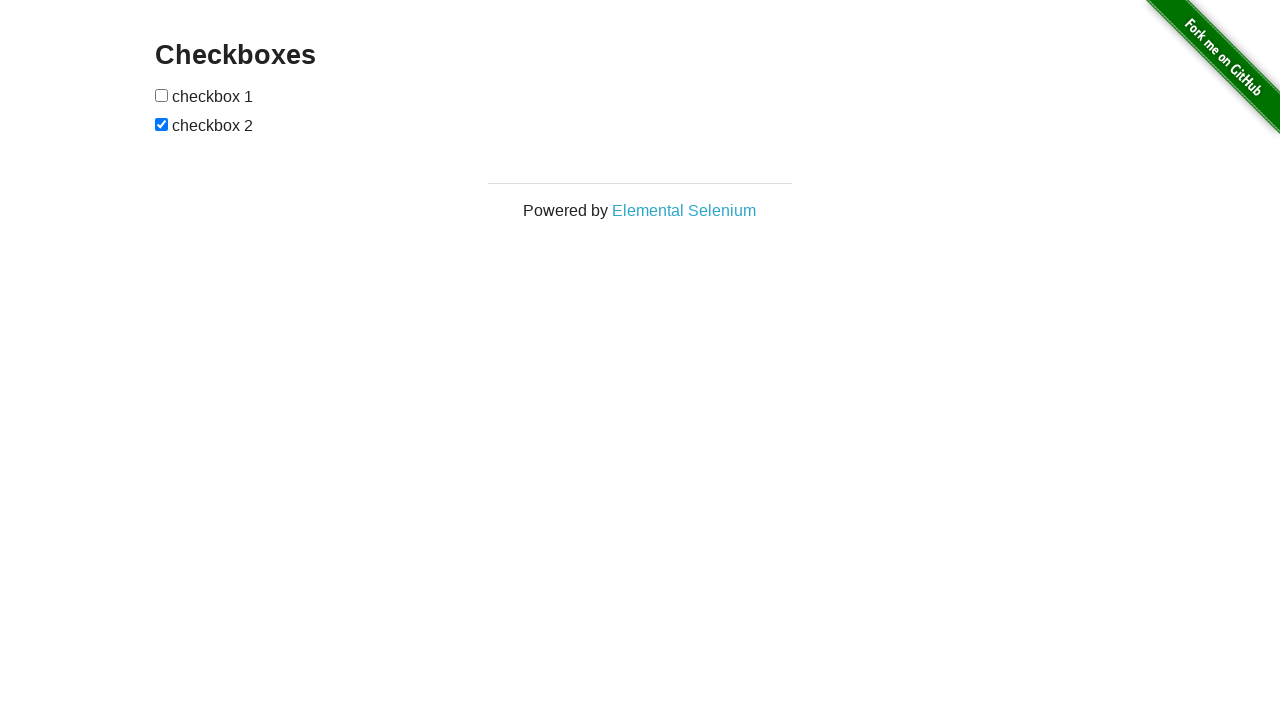

Checked first checkbox status
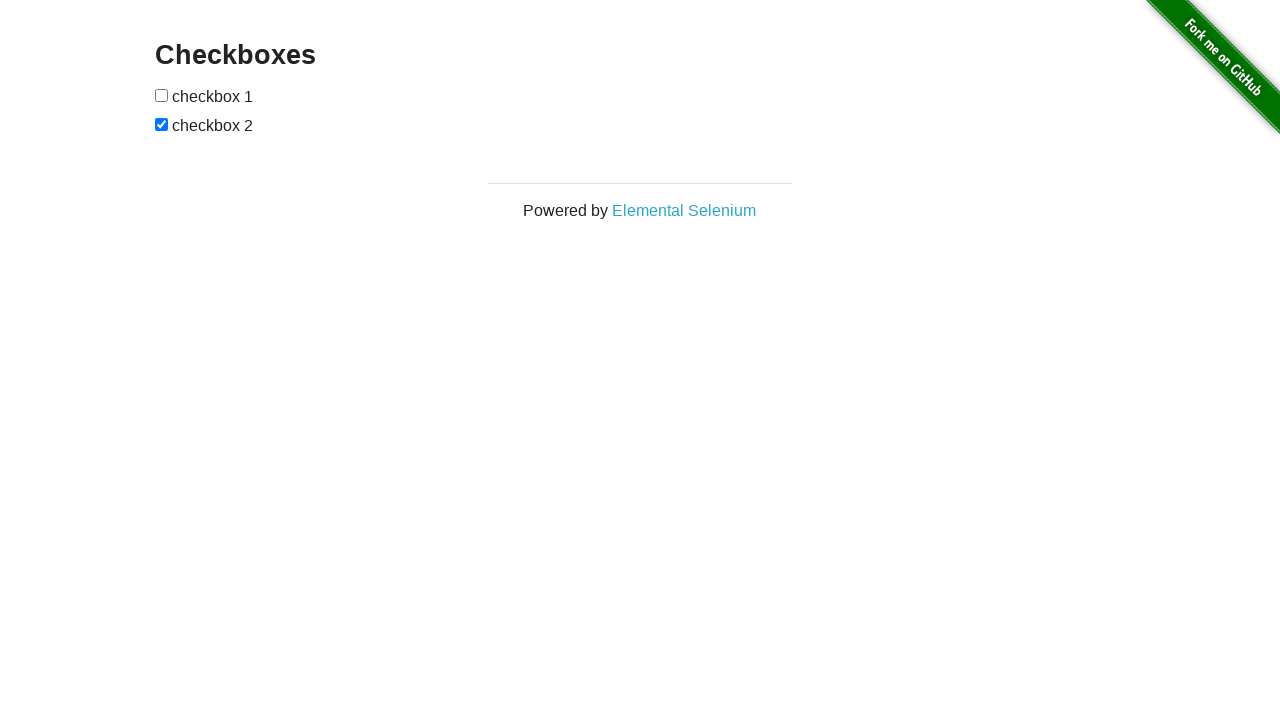

Clicked first checkbox to select it at (162, 95) on (//input[@type='checkbox'])[1]
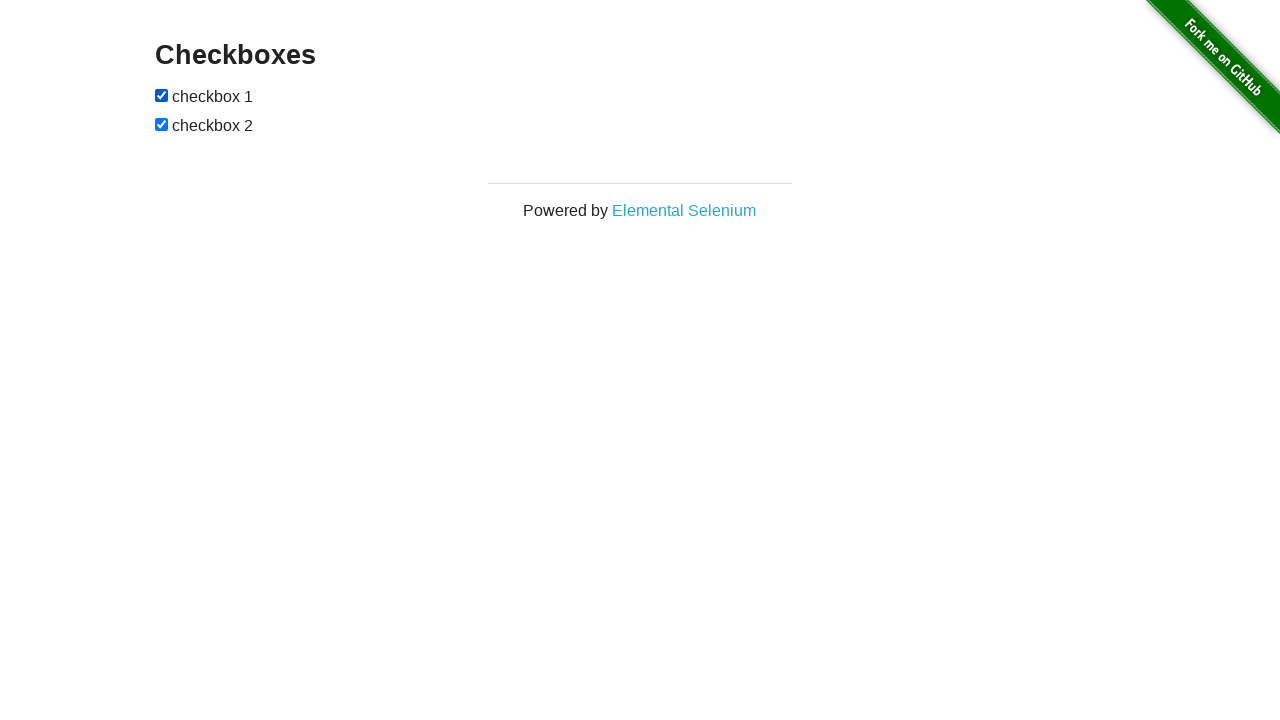

Second checkbox was already checked
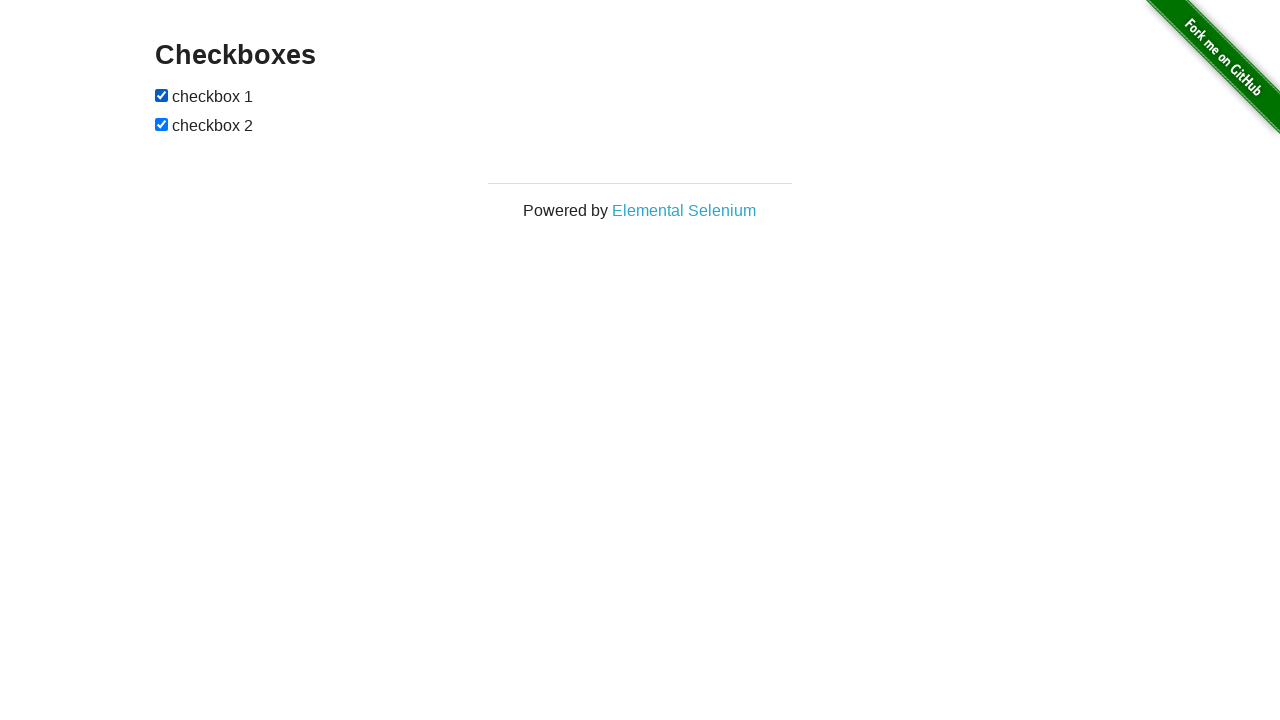

Verified first checkbox is selected
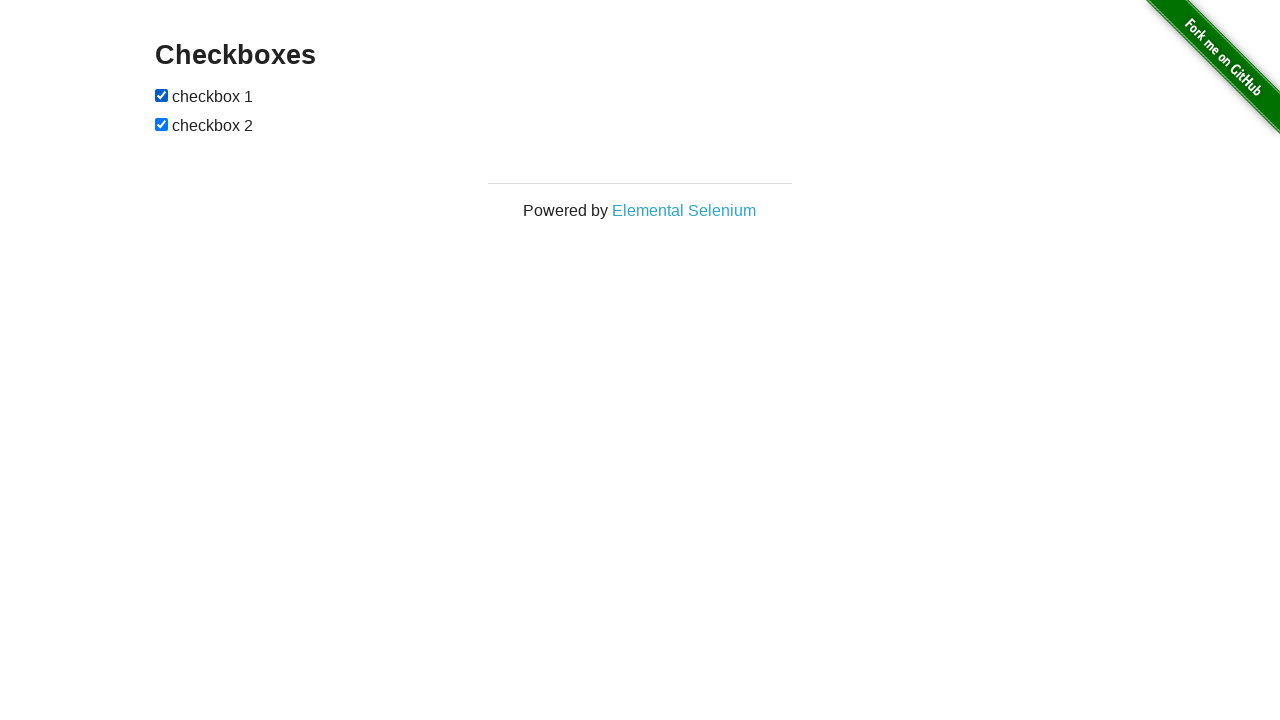

Verified second checkbox is selected
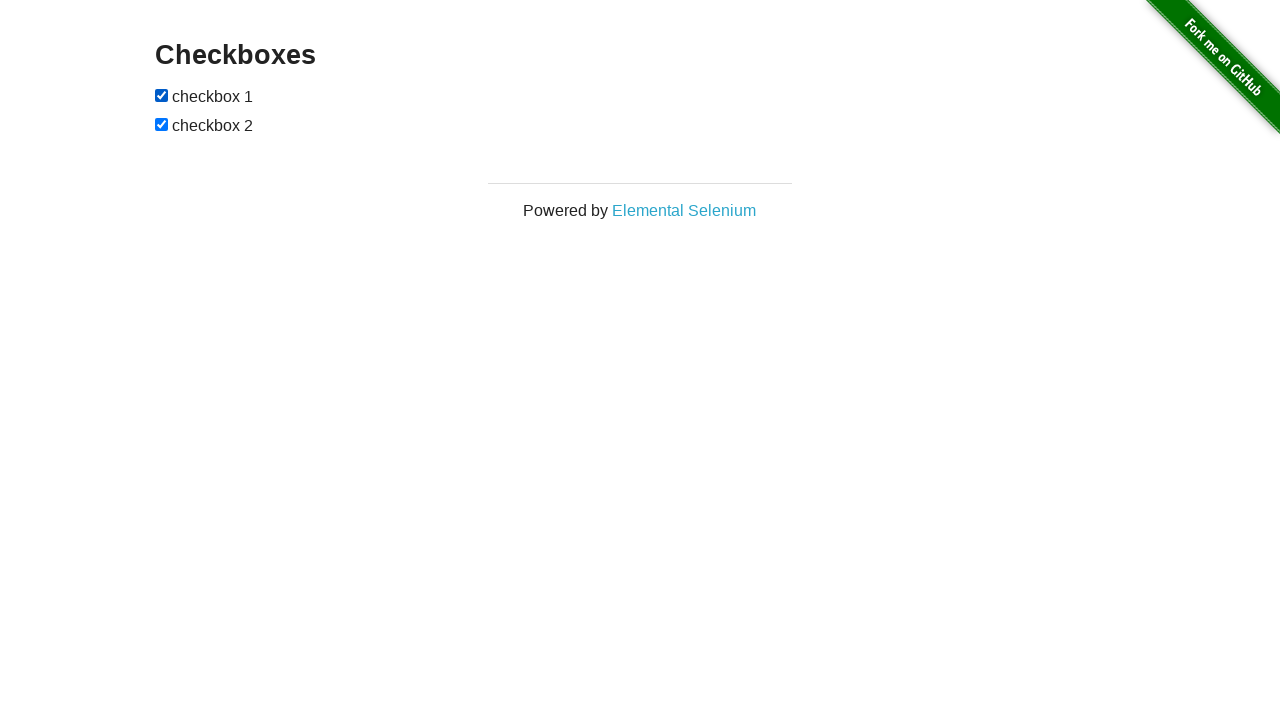

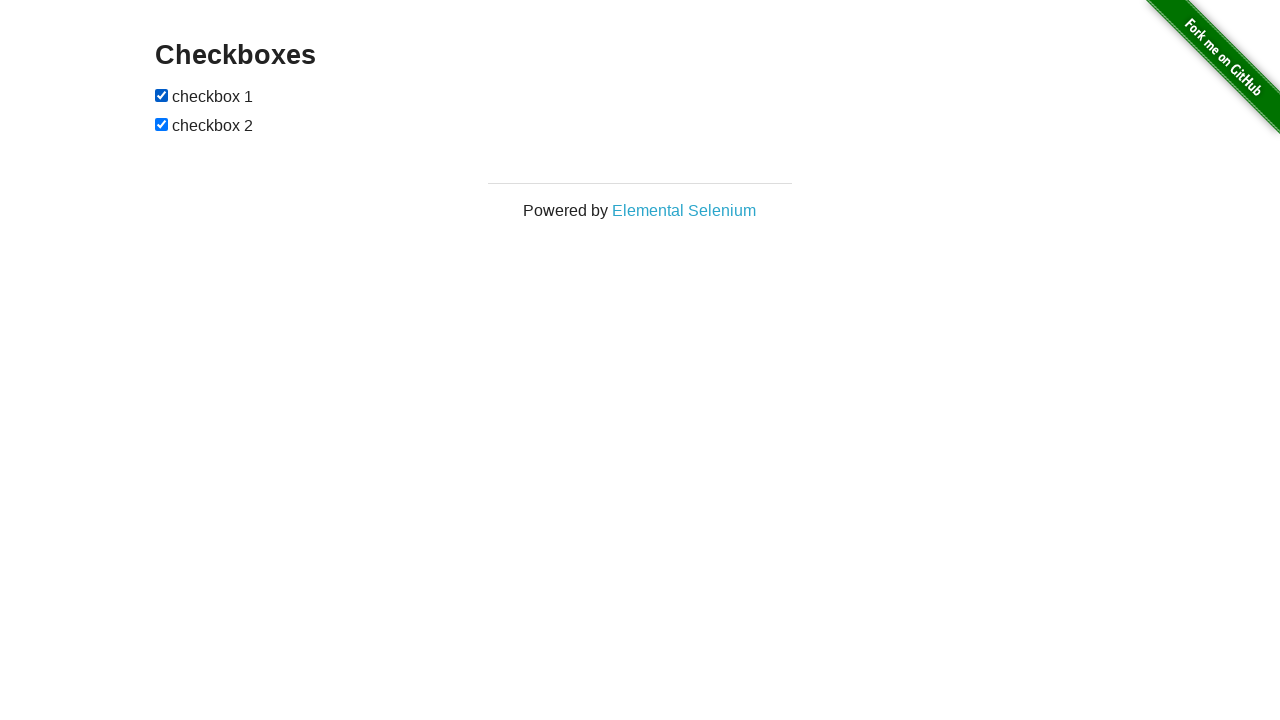